Creates a todo list, opens it, then navigates back to the lists page by clicking the navigation link

Starting URL: https://eviltester.github.io/simpletodolist/todolists.html

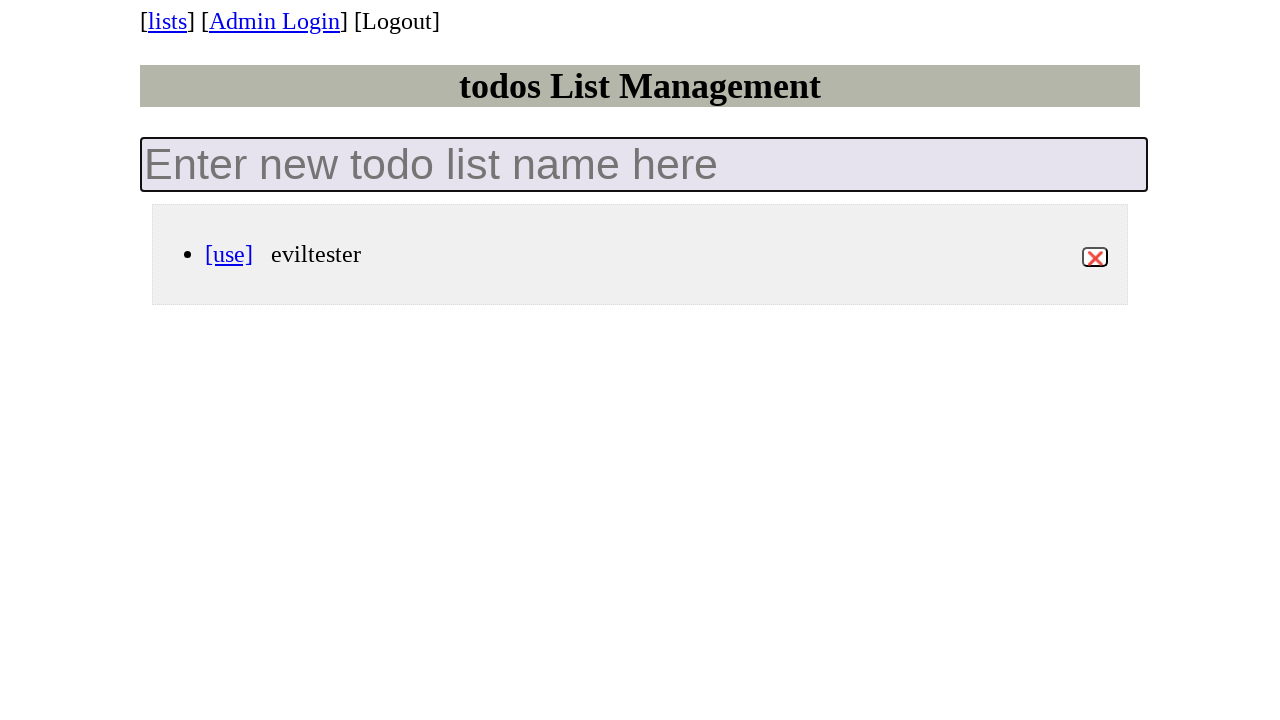

Filled new todo list input field with 'Todo_list_#1' on .new-todo-list
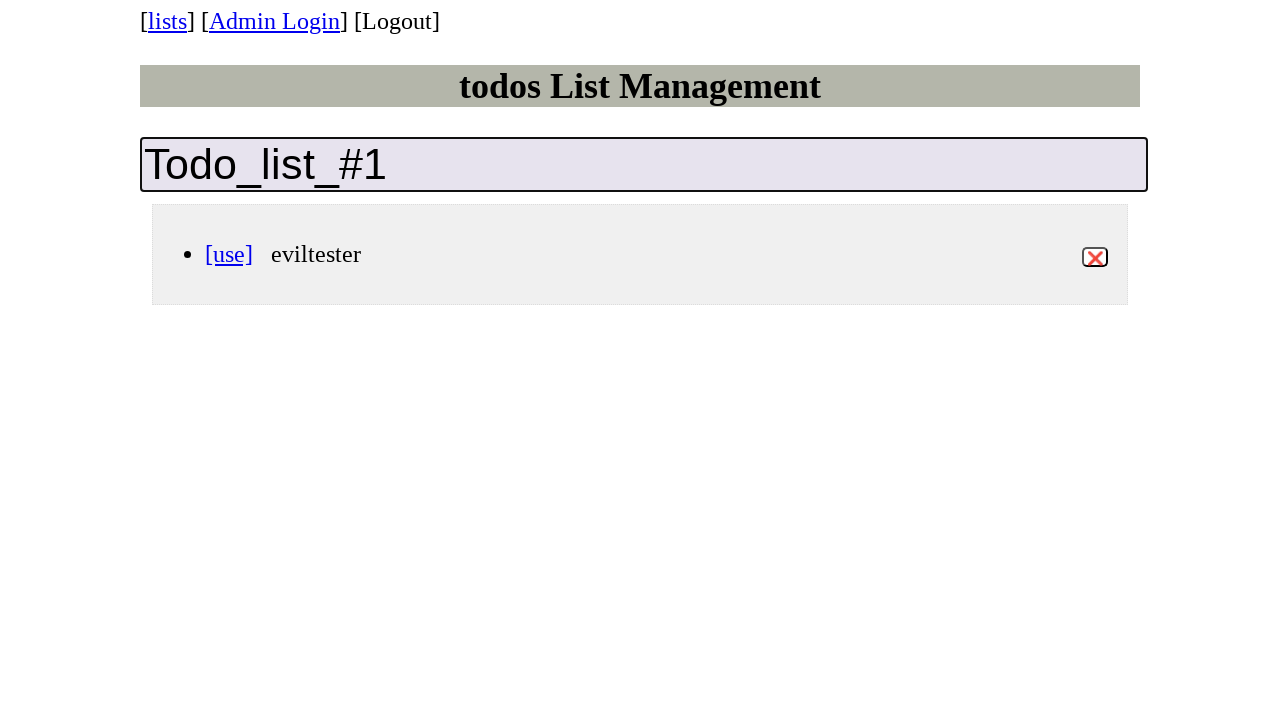

Pressed Enter to create the todo list on .new-todo-list
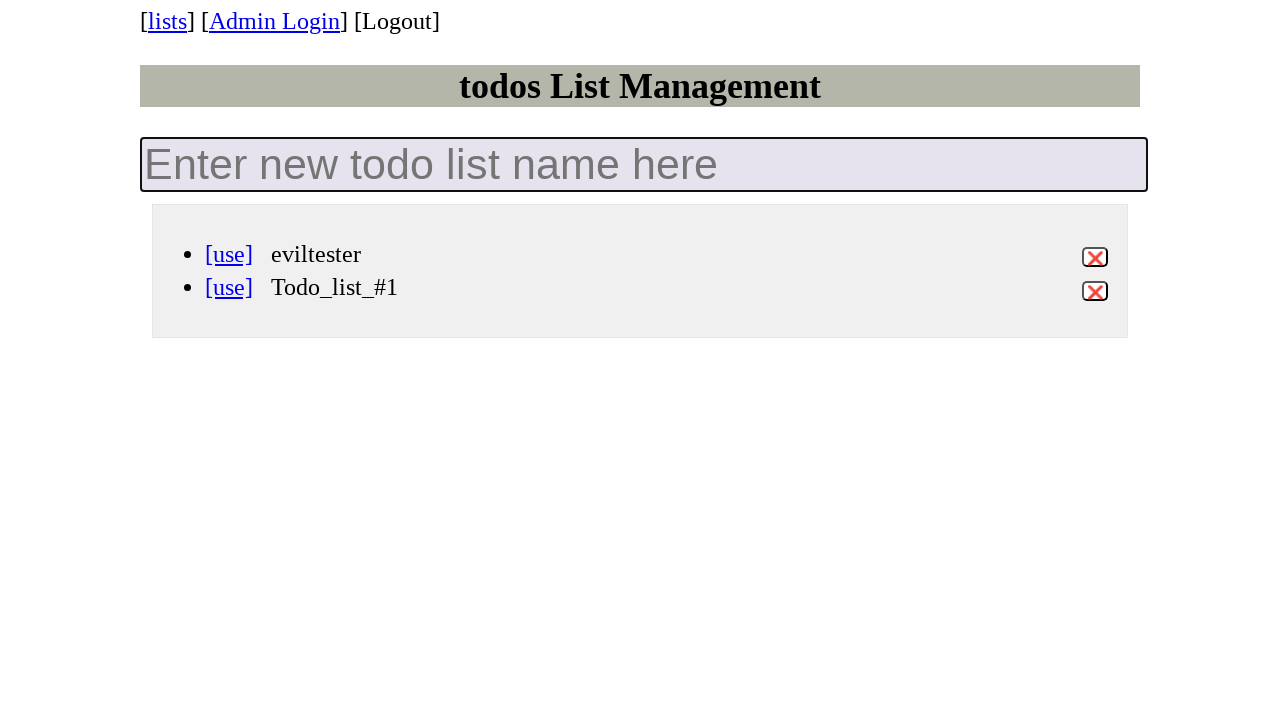

Waited for Todo_list_#1 link to appear
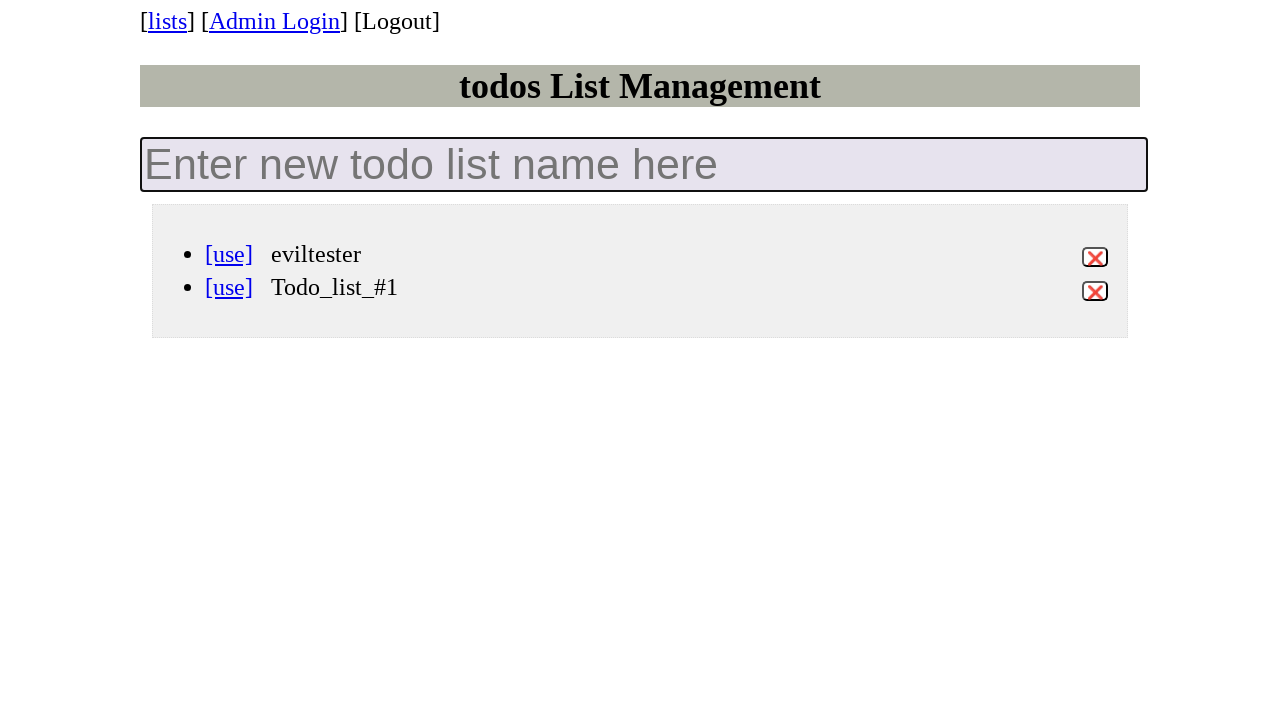

Clicked on Todo_list_#1 to open it at (229, 287) on [data-id='Todo_list_#1'] a
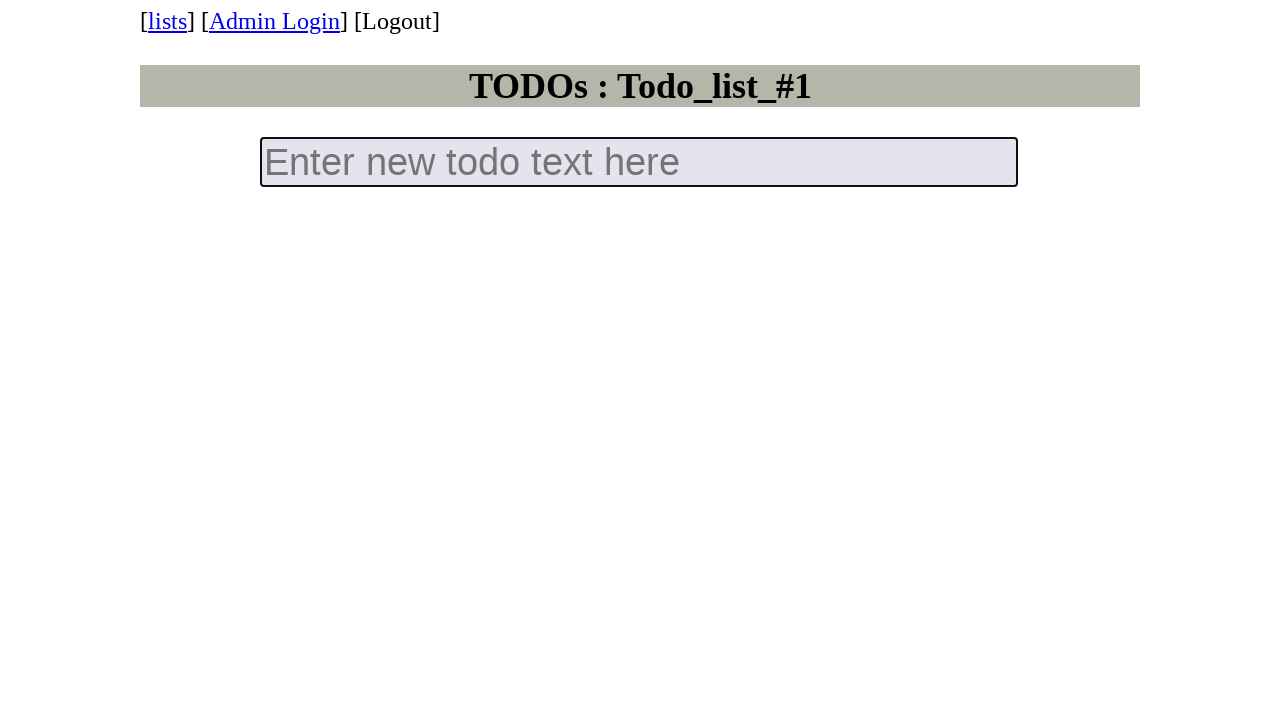

Clicked navigation link to return to lists page at (168, 21) on #navtodolists
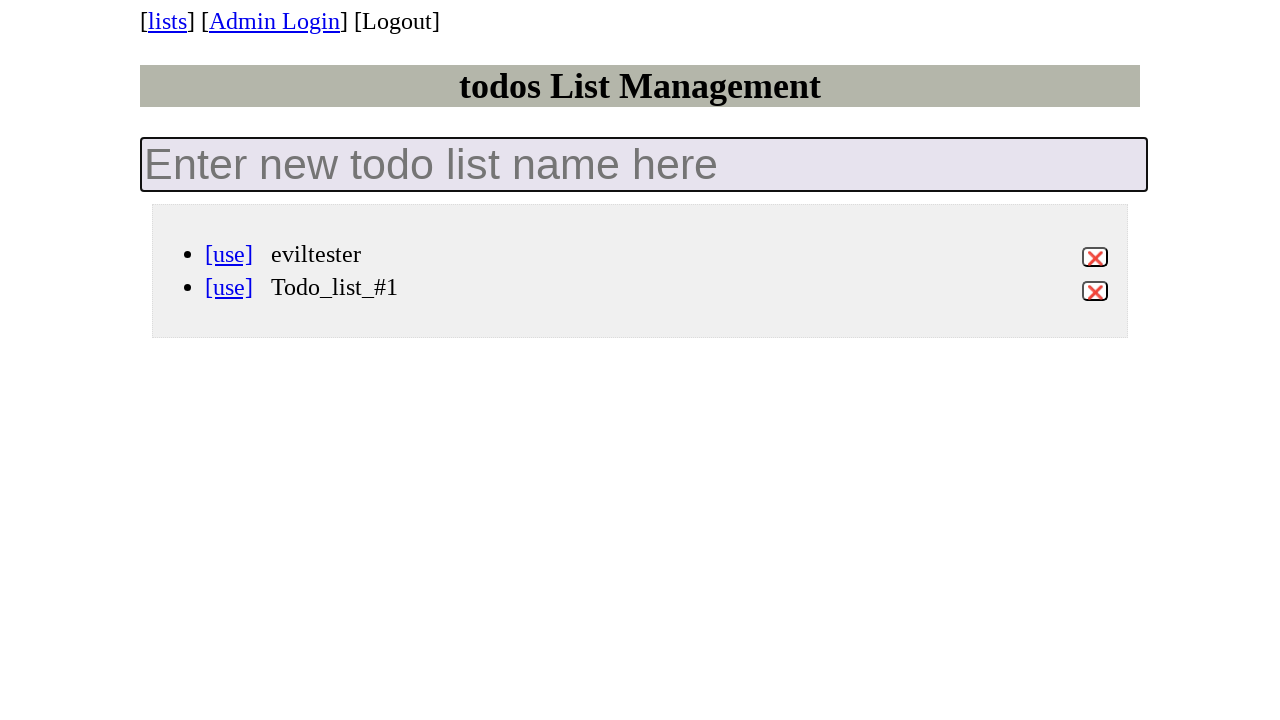

Verified we're on the lists management page by waiting for h1 element
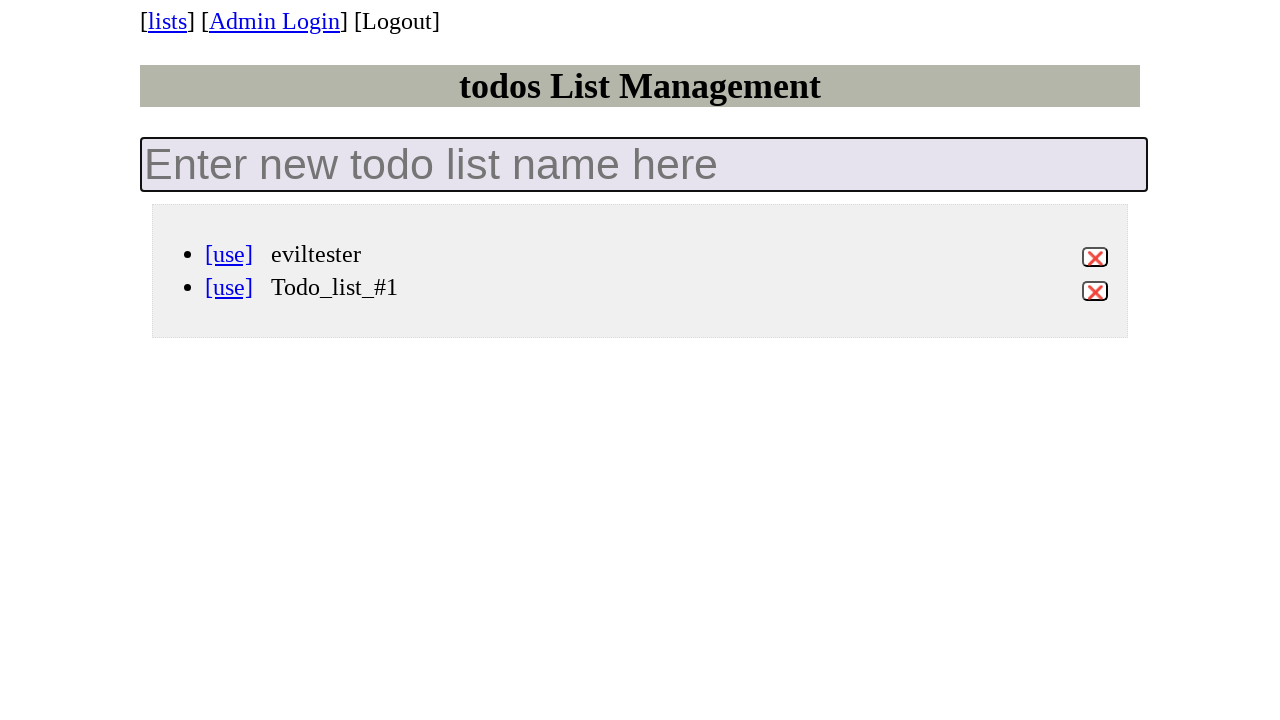

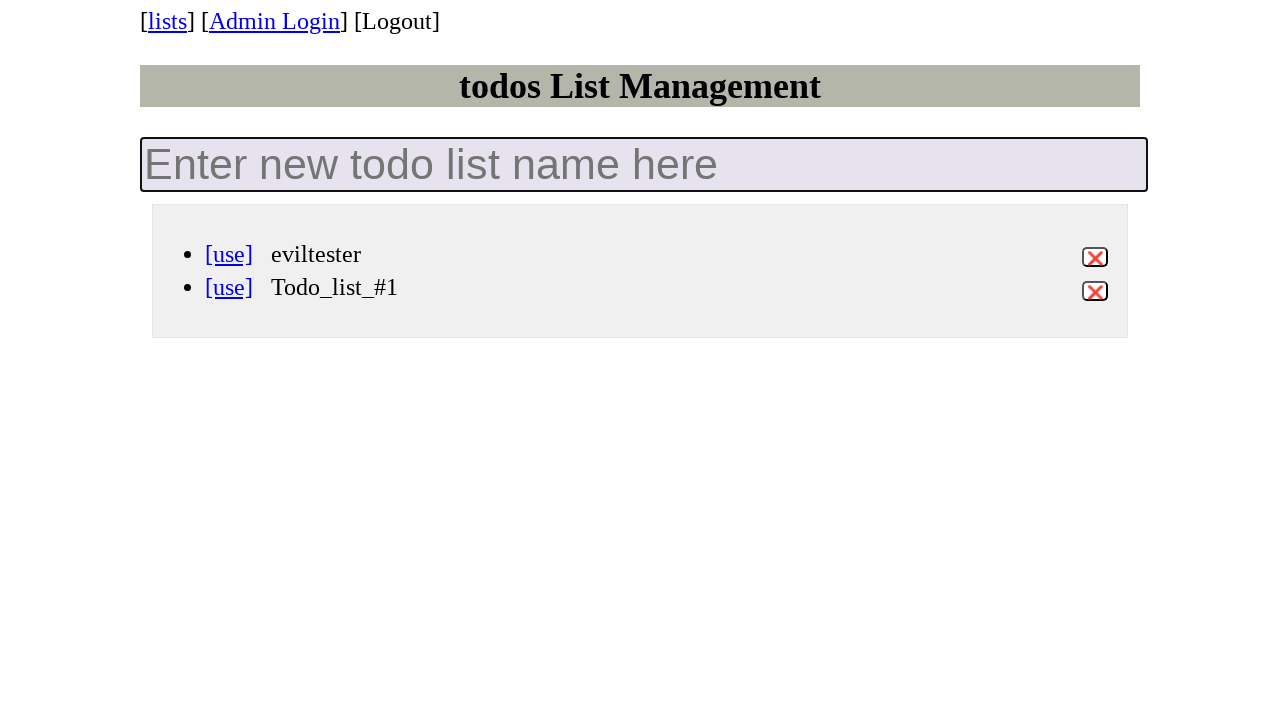